Tests Python.org search functionality by entering "pycon" in the search box and verifying results are displayed

Starting URL: http://www.python.org

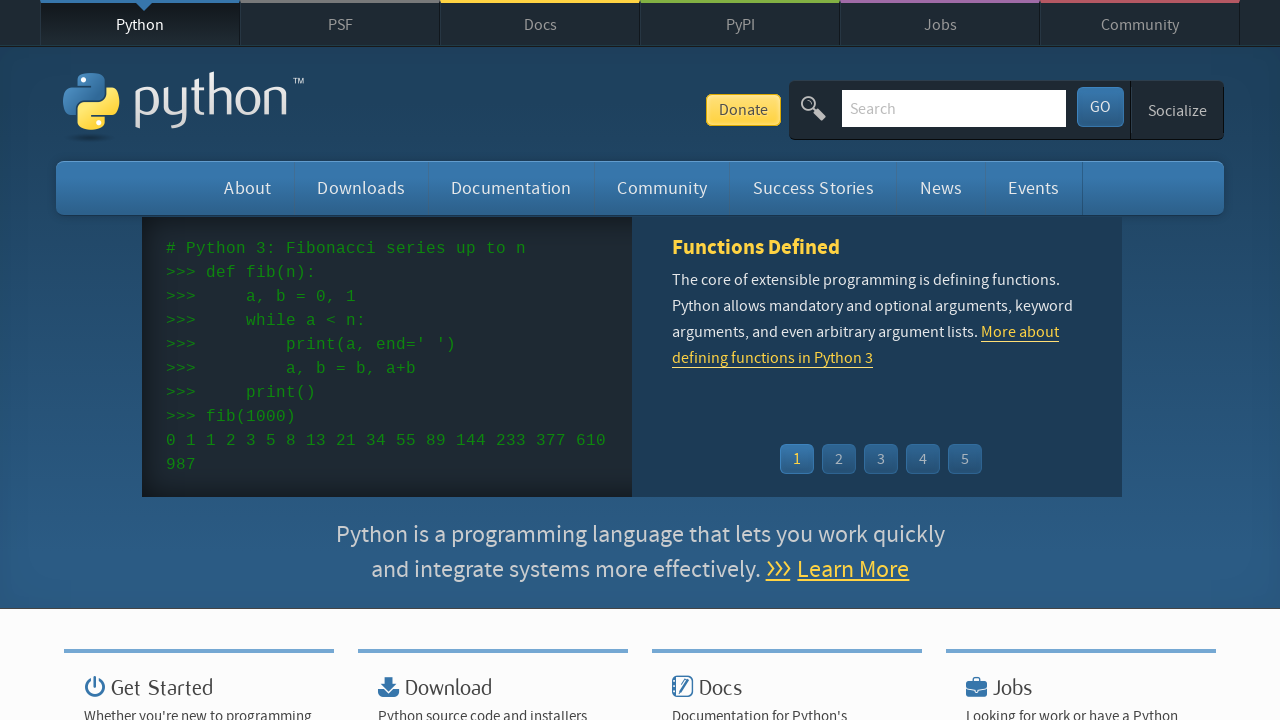

Located search input field by name attribute 'q'
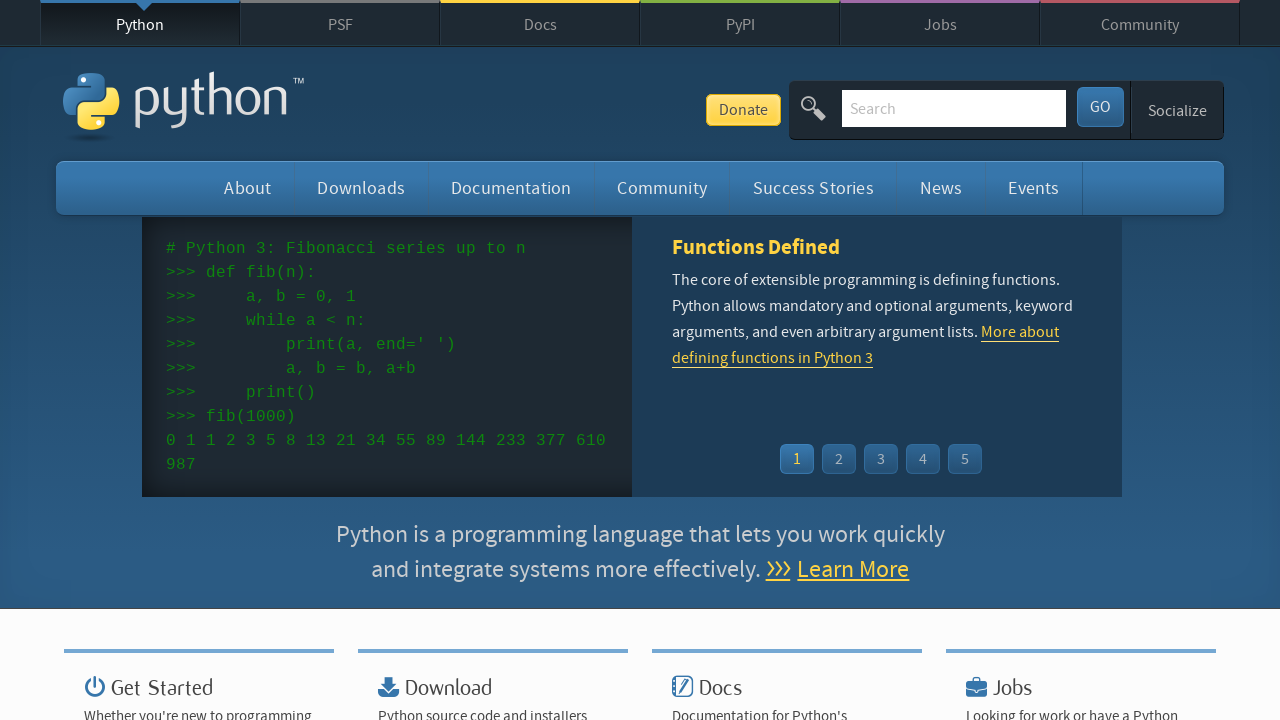

Cleared search input field on input[name='q']
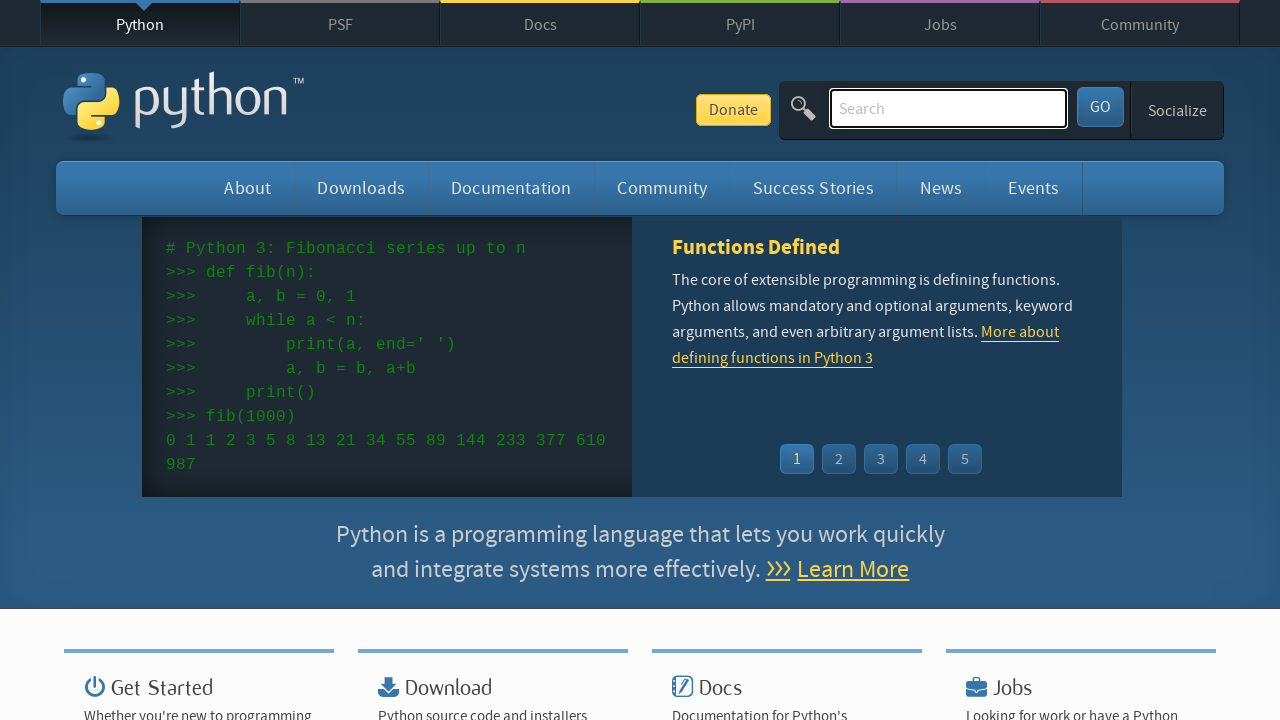

Filled search input with 'pycon' on input[name='q']
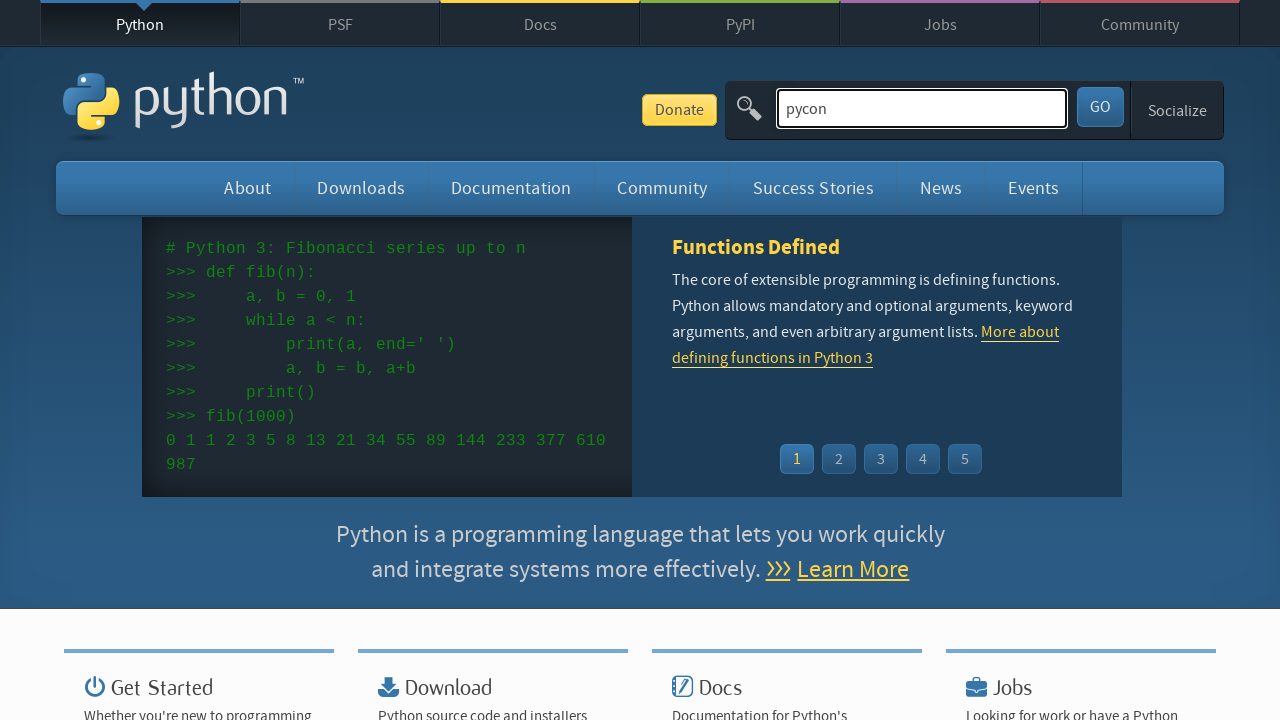

Pressed Enter to submit search query on input[name='q']
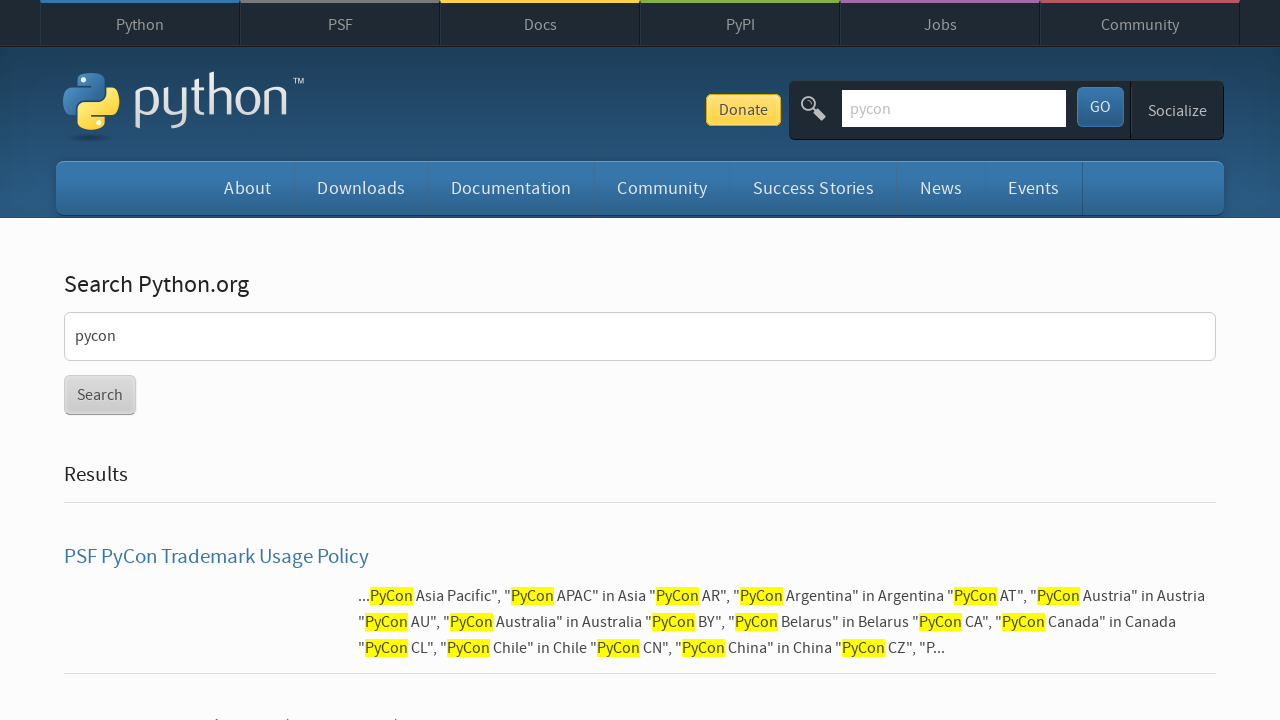

Waited for page to reach networkidle state
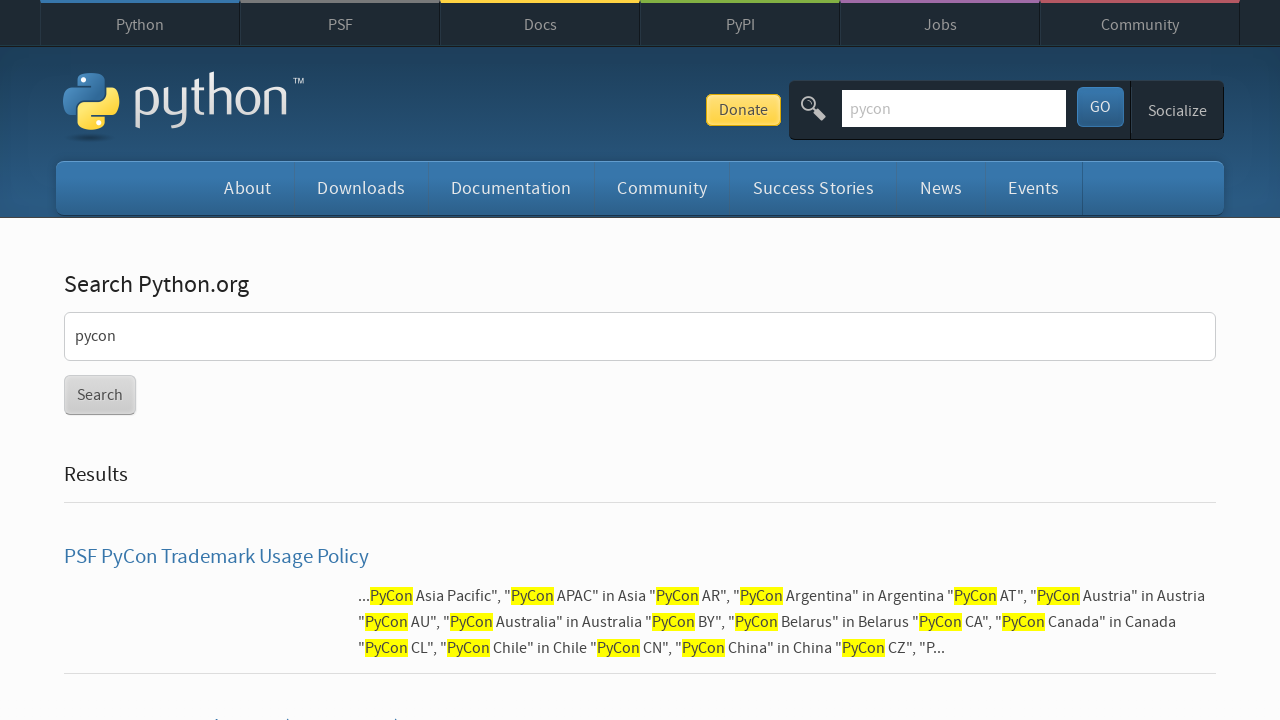

Verified search results are displayed (no 'no result found' message)
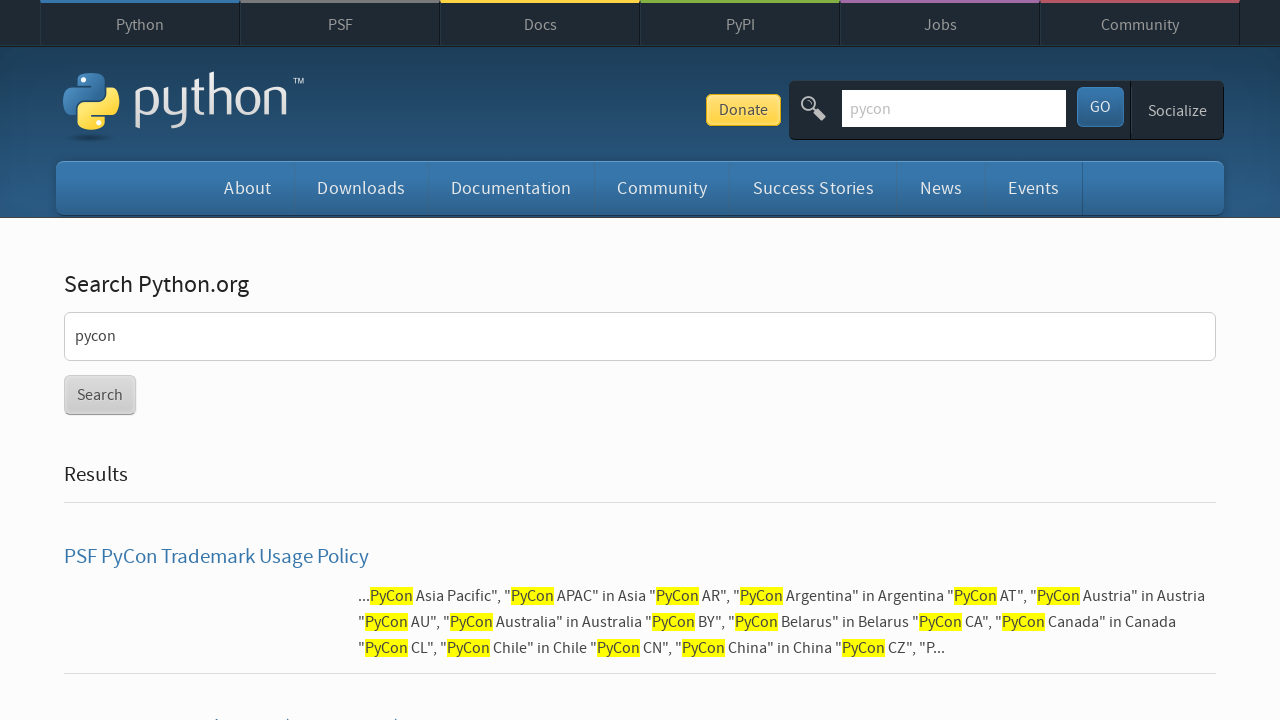

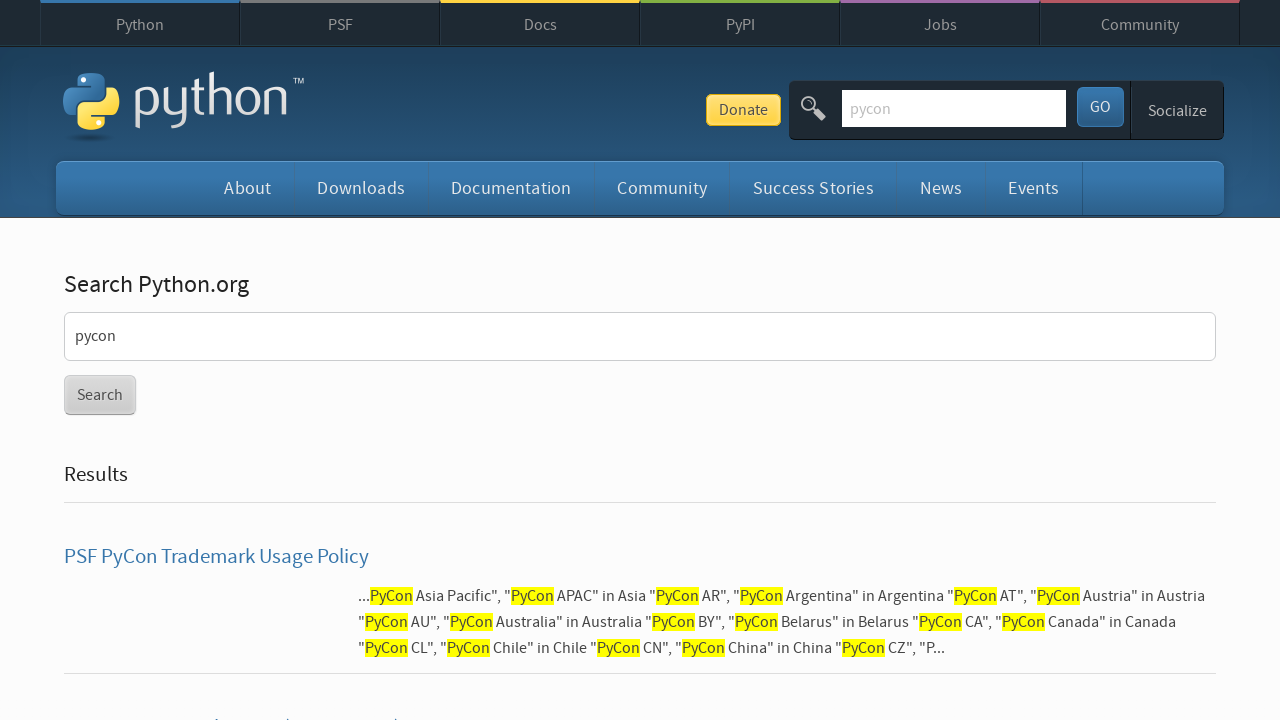